Tests a wait scenario by clicking a verify button and checking for a success message on the page

Starting URL: http://suninjuly.github.io/wait1.html

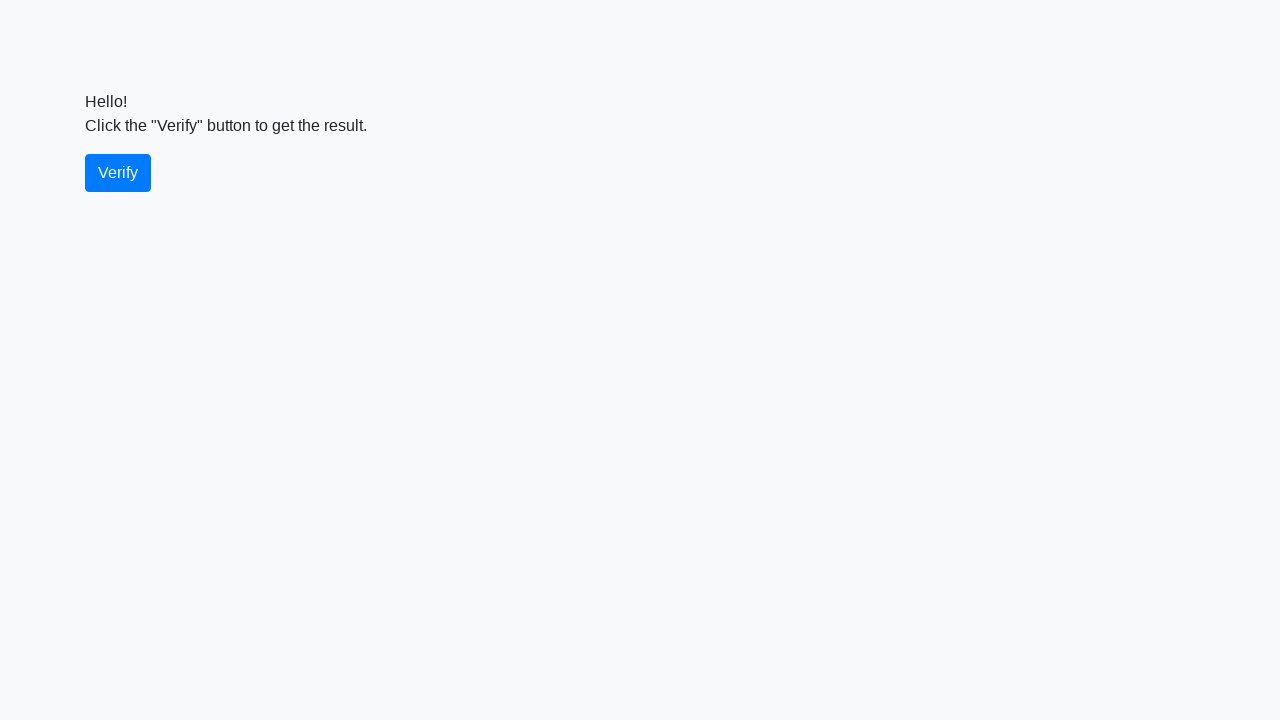

Clicked the verify button at (118, 173) on #verify
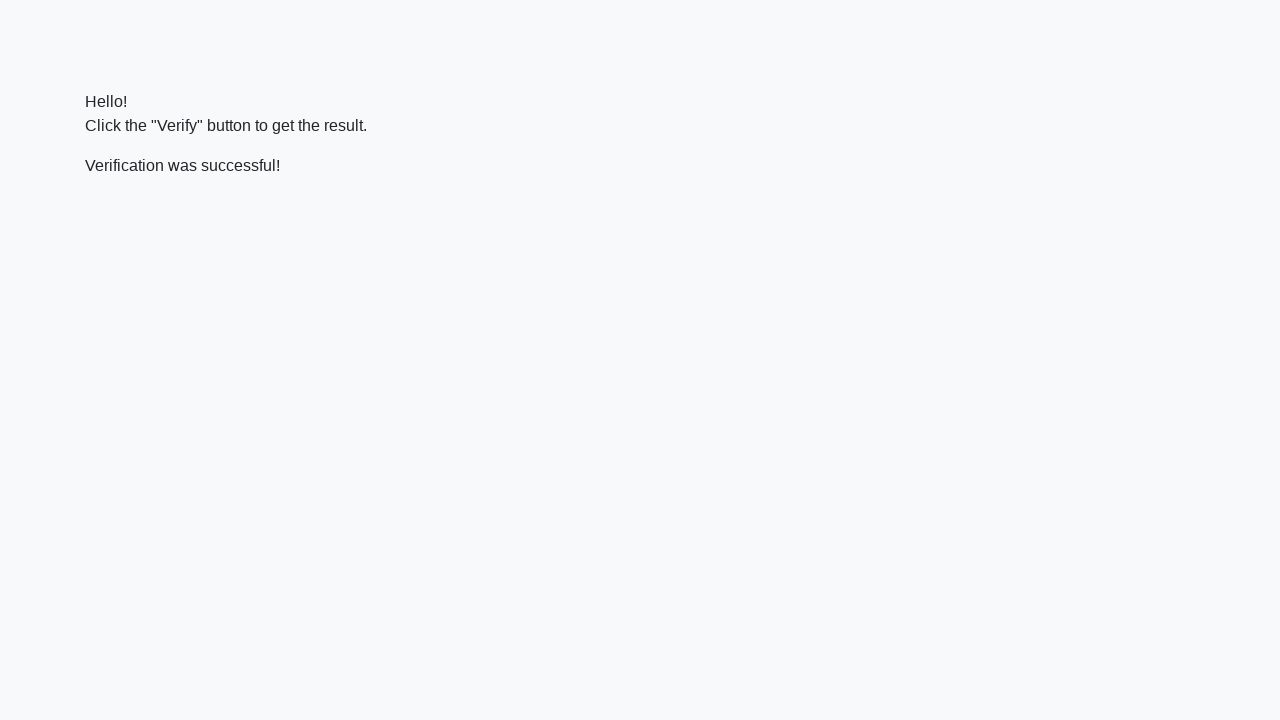

Success message element appeared and is ready
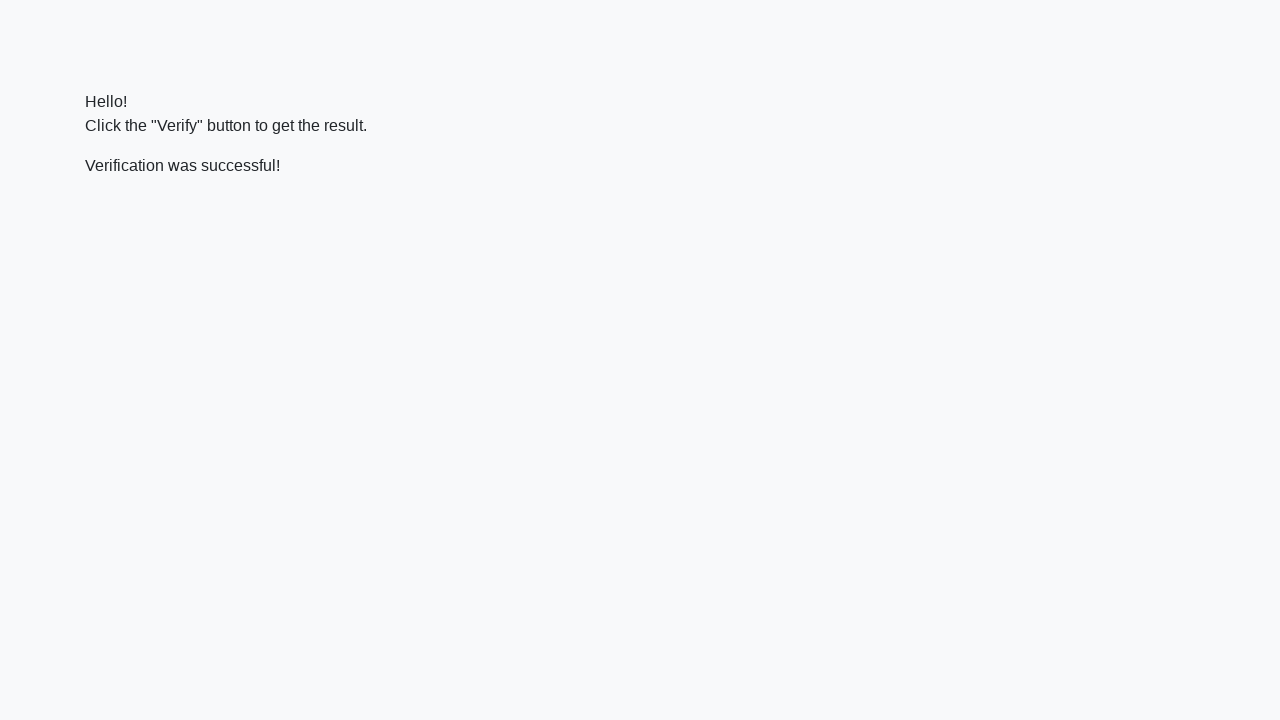

Verified that success message contains 'successful'
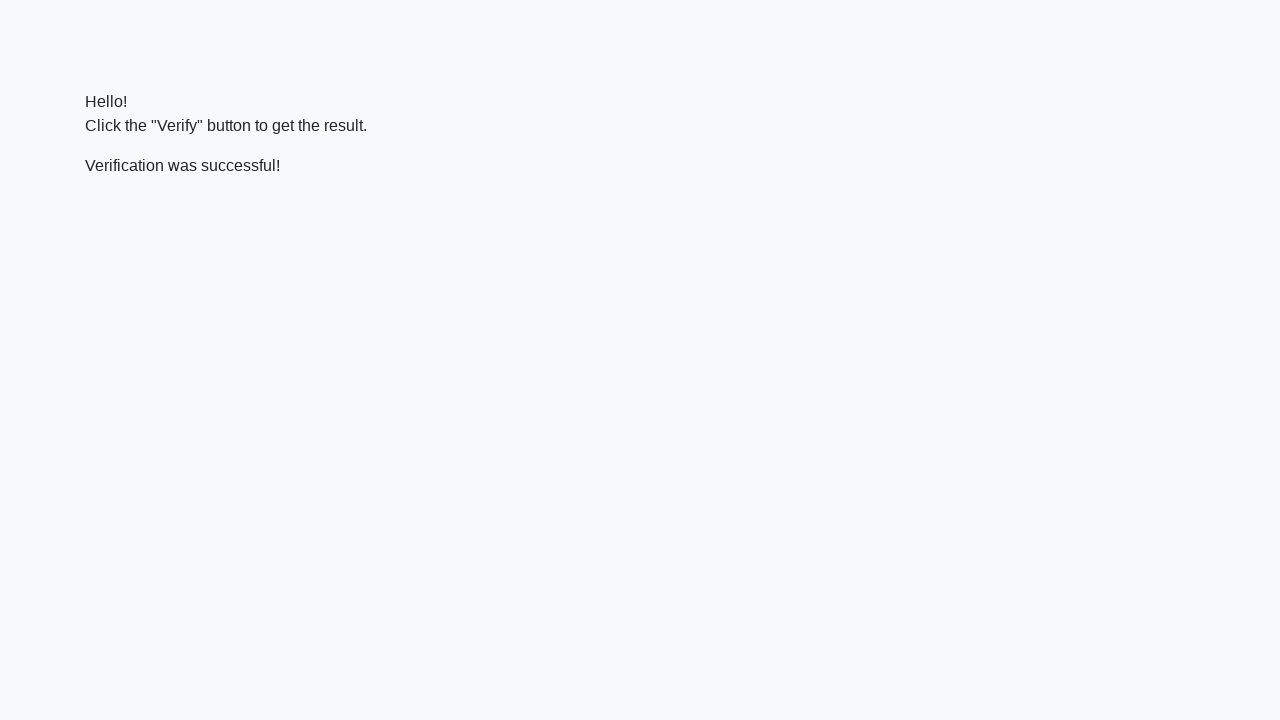

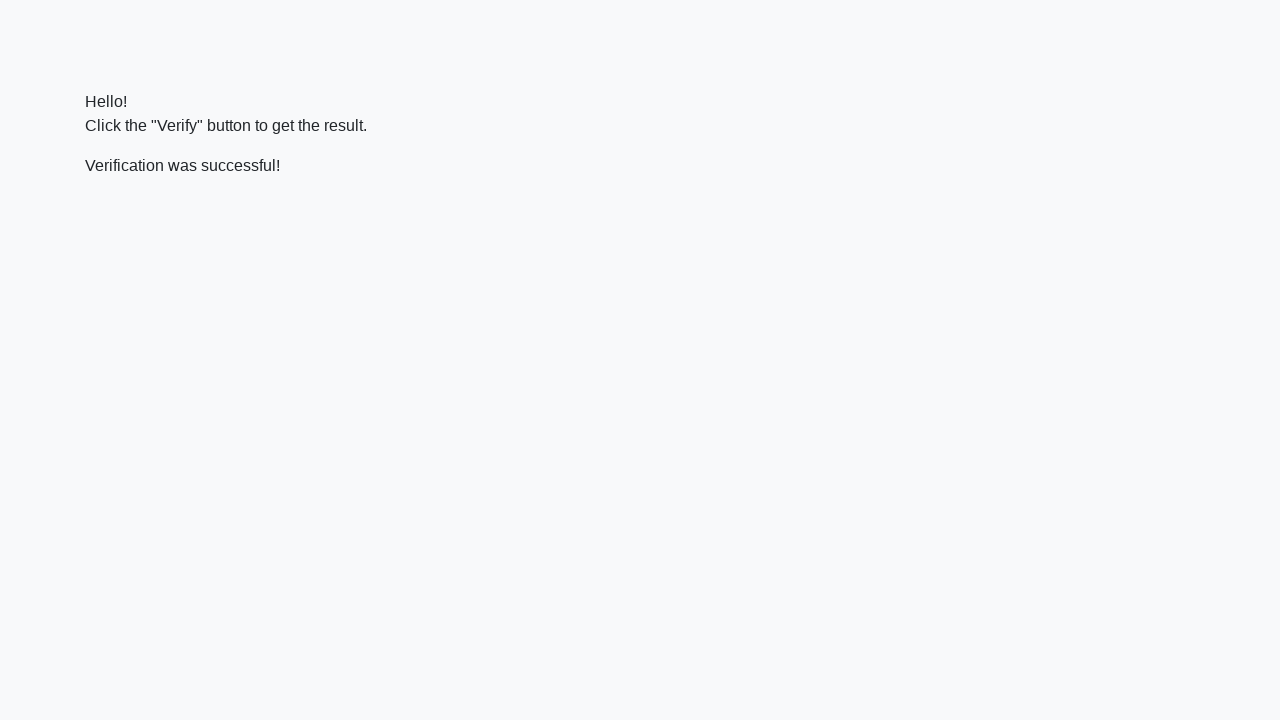